Verifies that all form fields show required validation messages when left empty

Starting URL: https://ritwickdey.github.io/sample-login-signup-form/#/signup

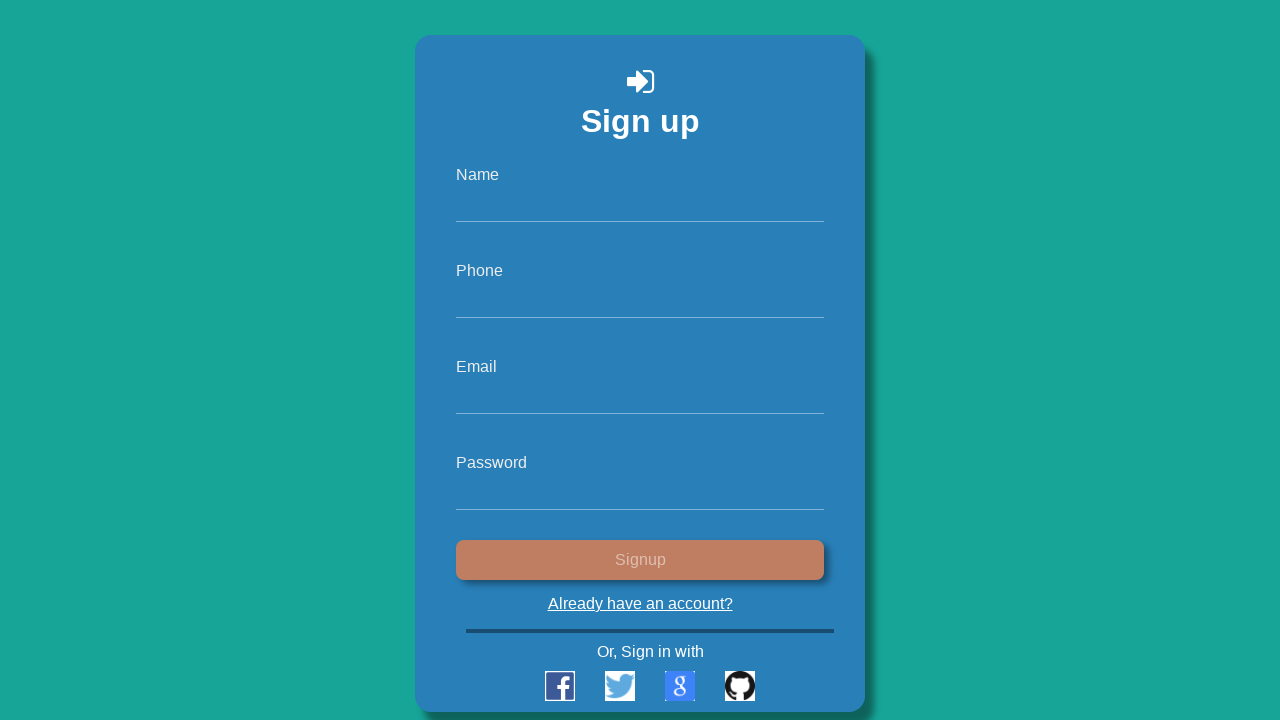

Cleared name field on #name
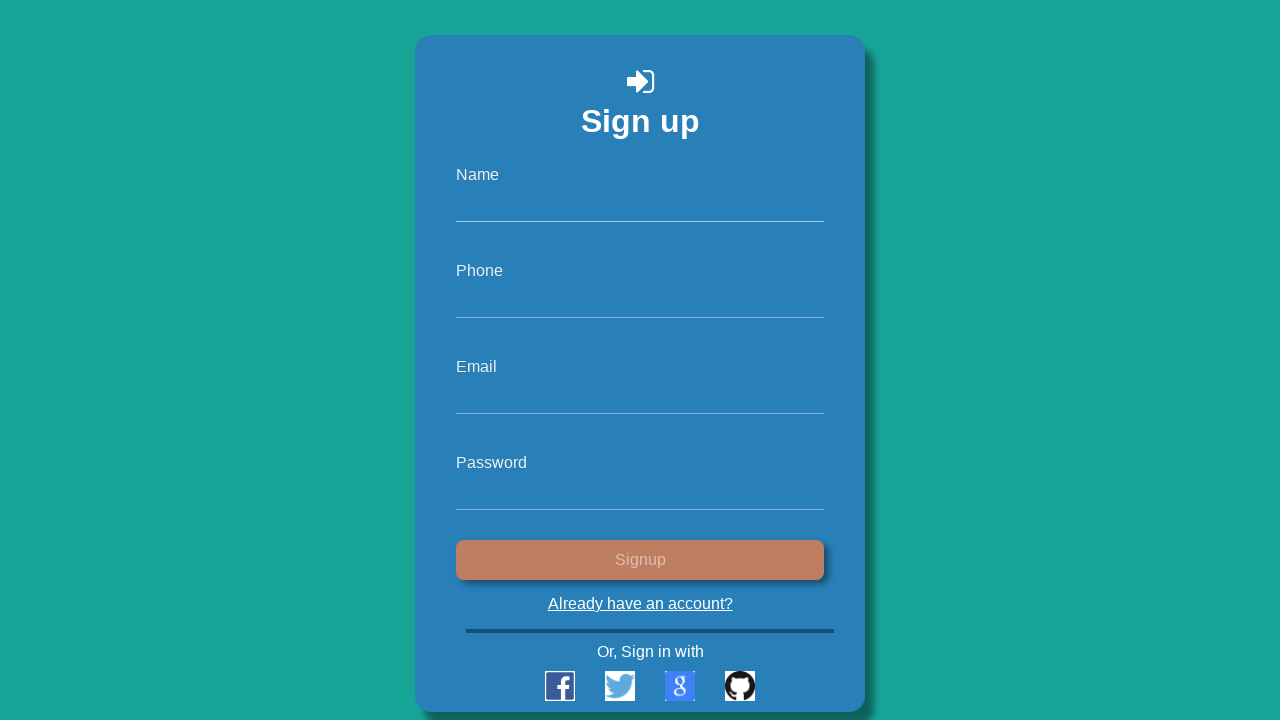

Cleared phone field on #phone
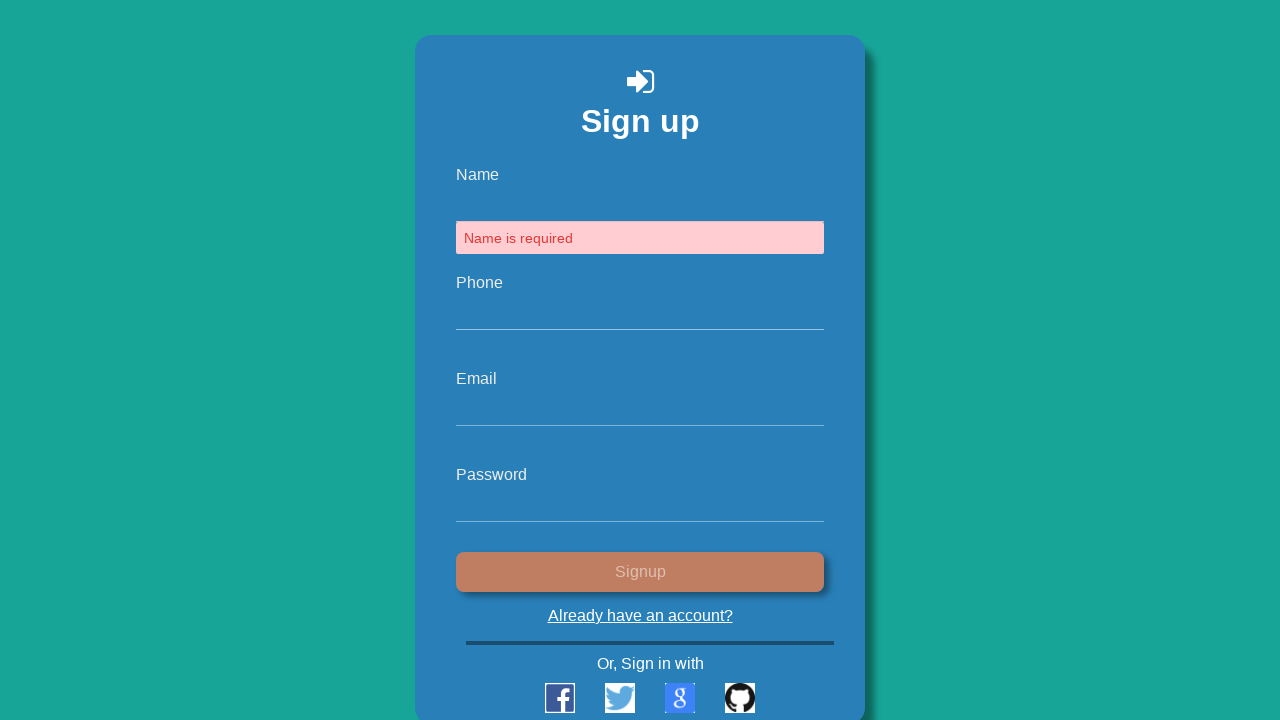

Cleared email field on #email
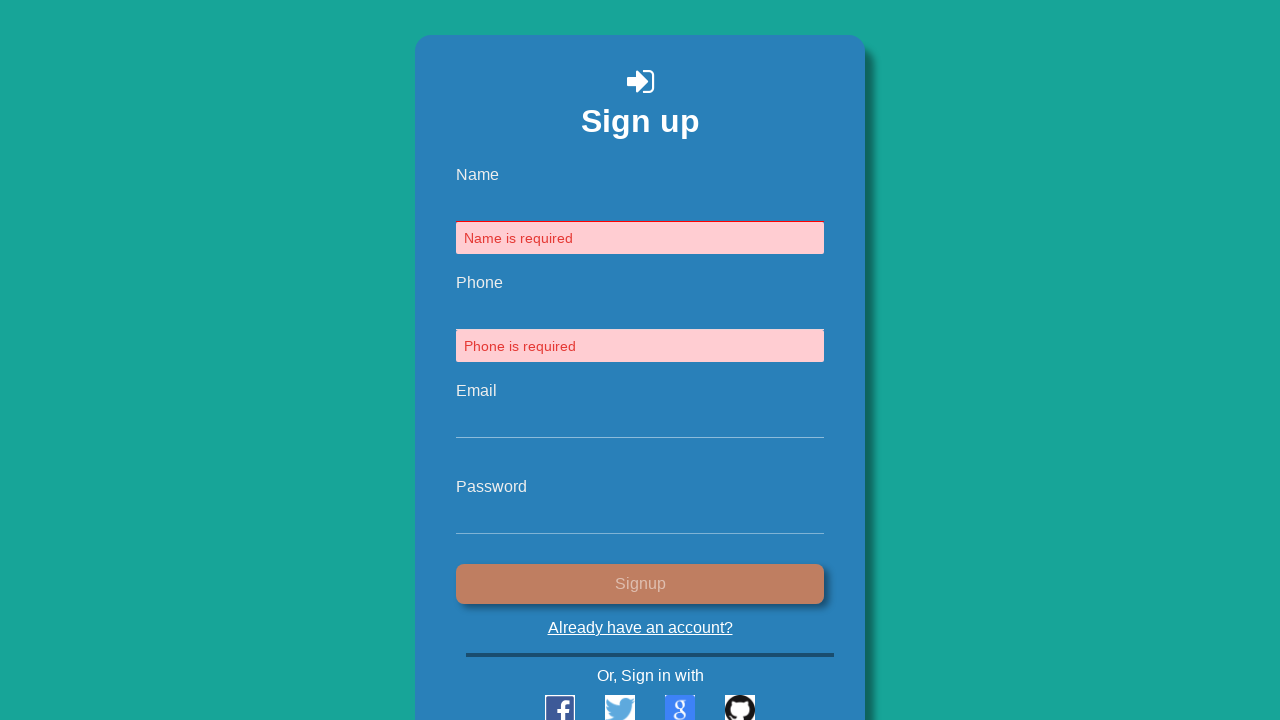

Cleared password field on #password
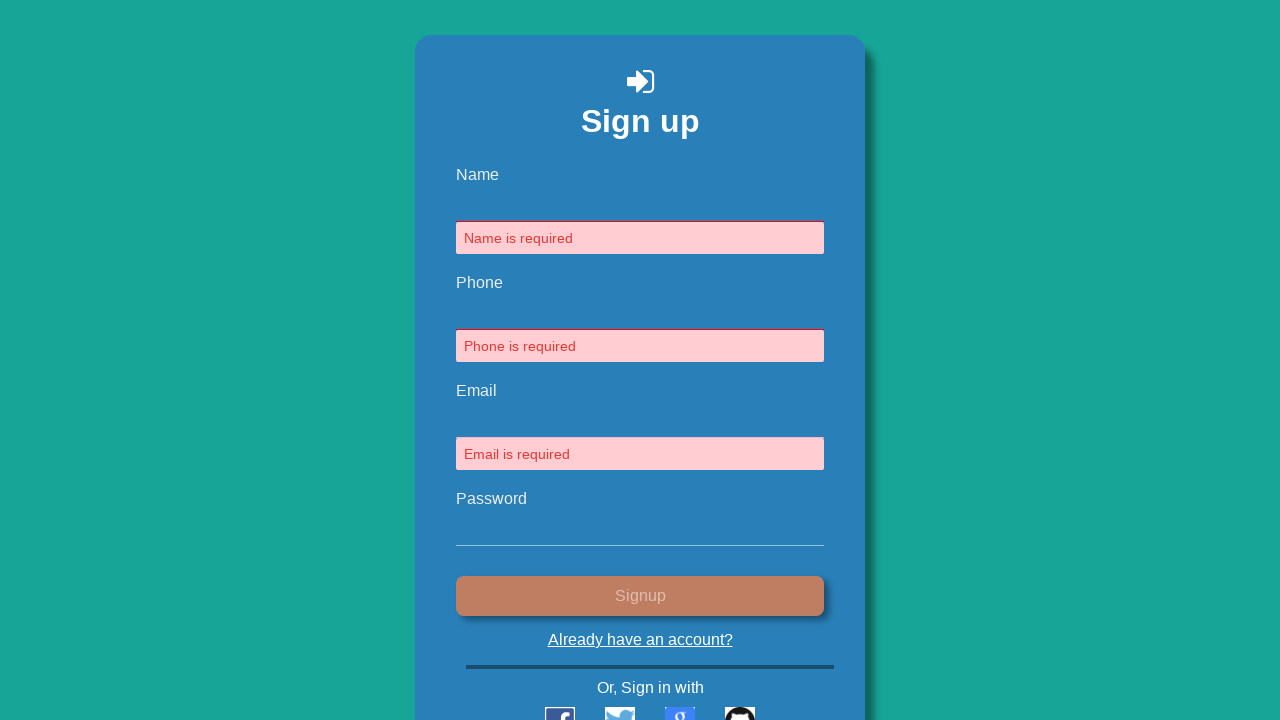

Returned focus to name field to trigger validation on #name
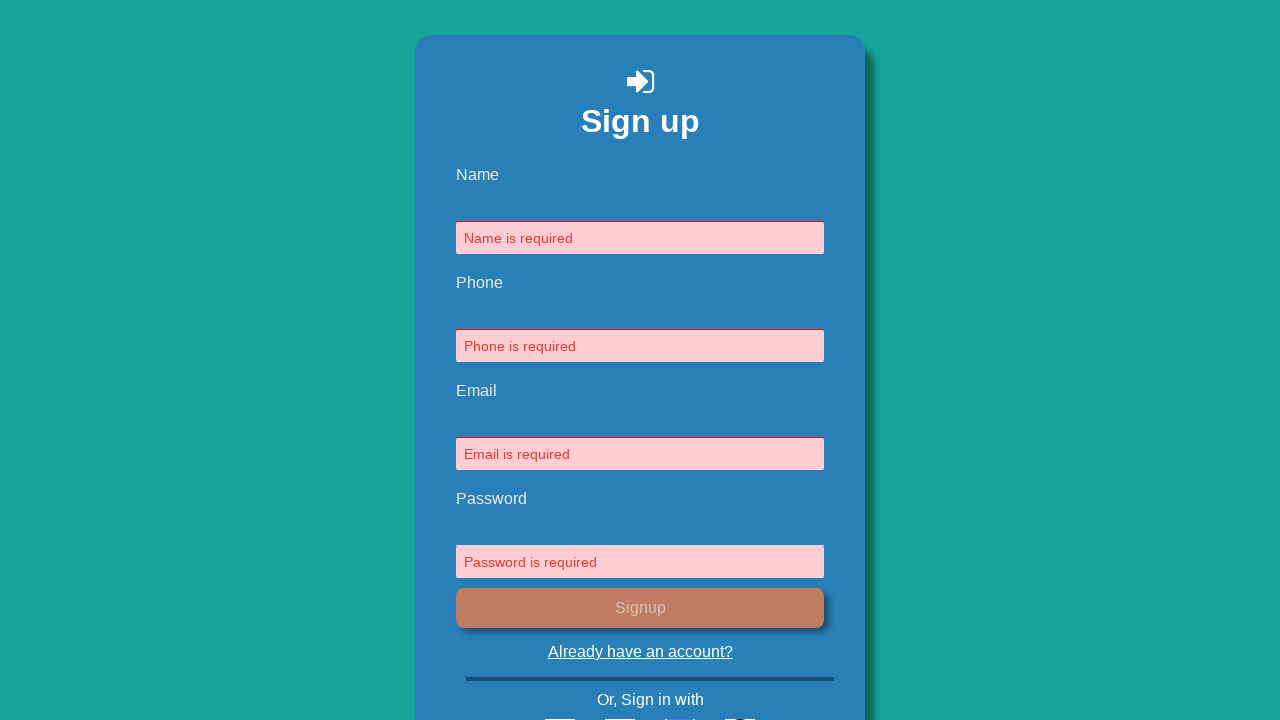

Form validation error messages appeared
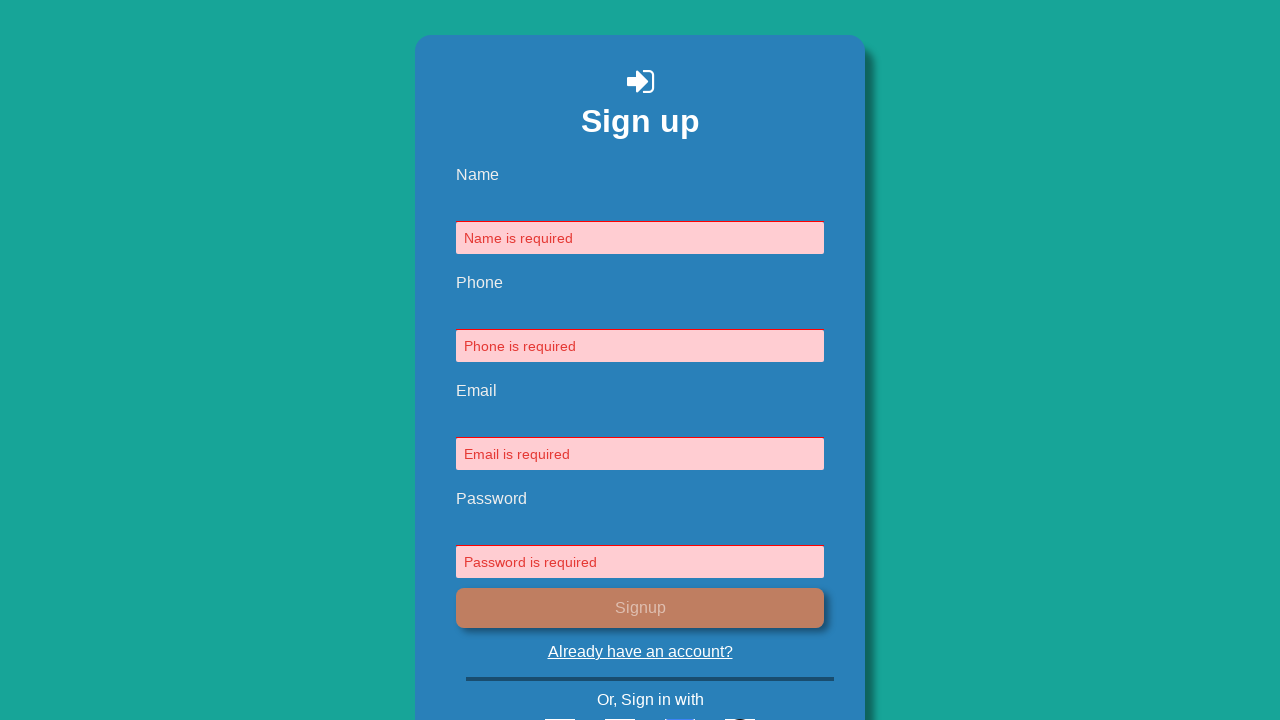

Retrieved all form error message elements
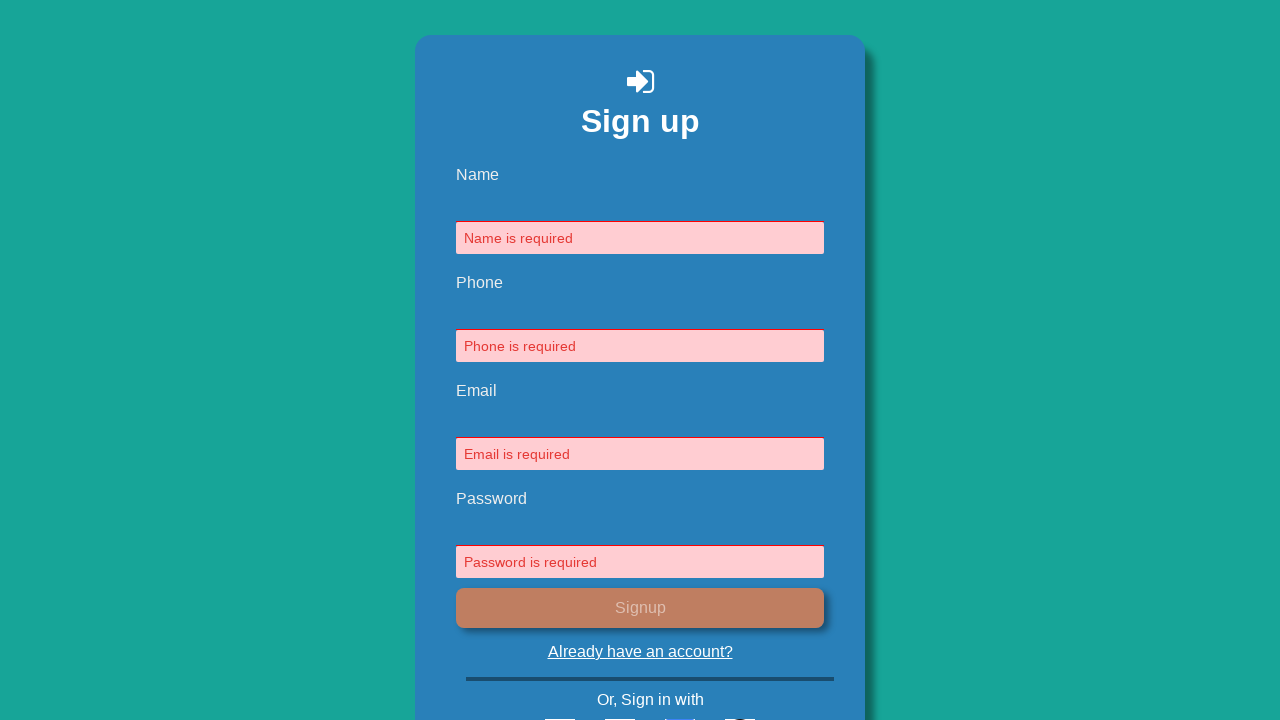

Verified 'Name is required' validation message
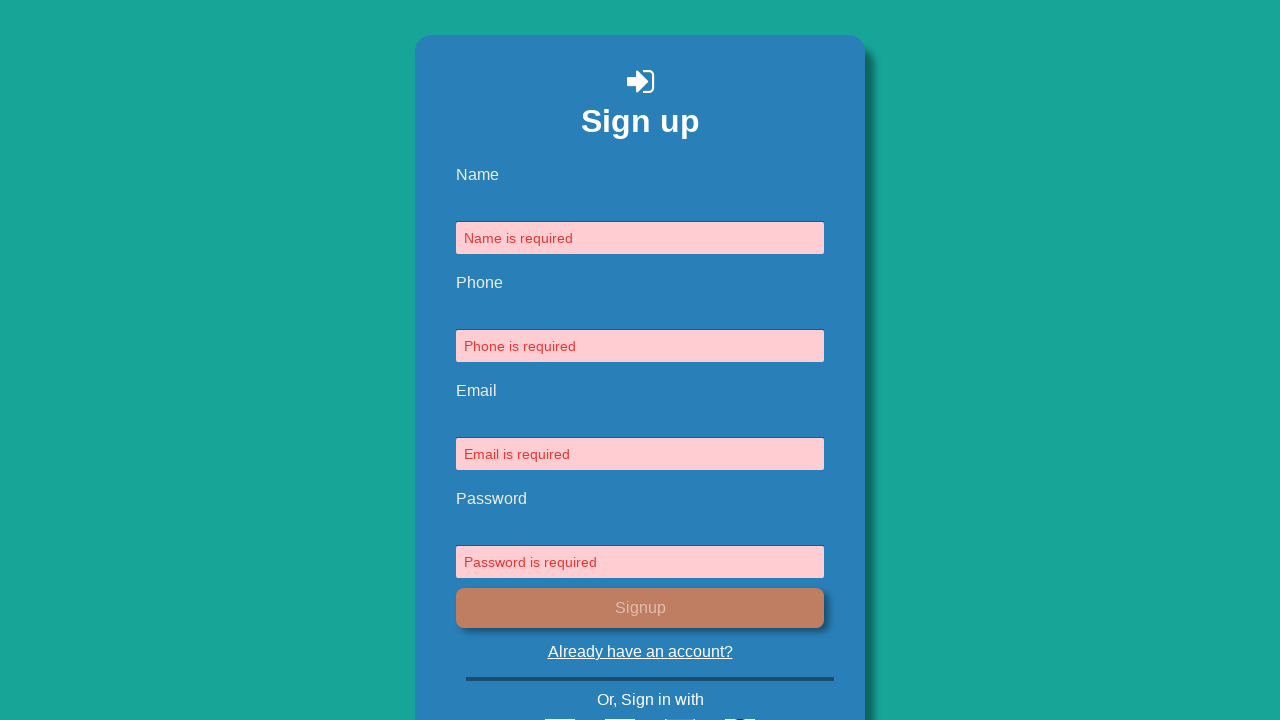

Verified 'Phone is required' validation message
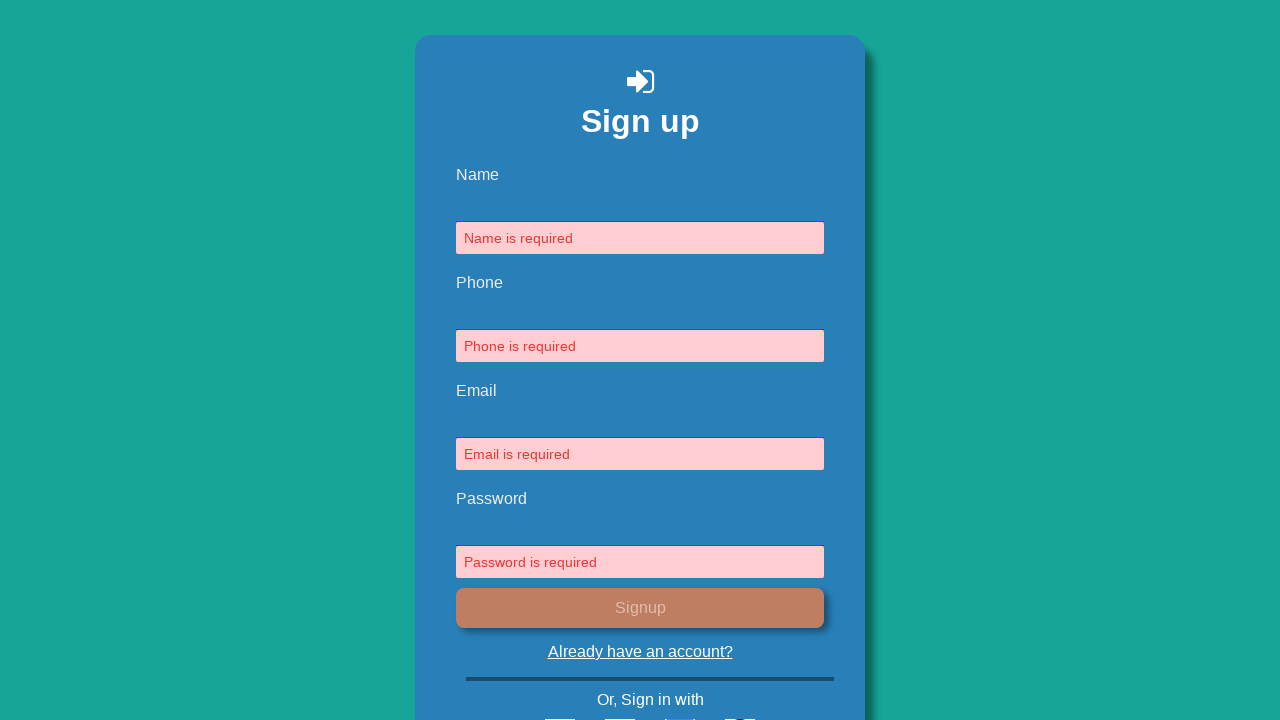

Verified 'Email is required' validation message
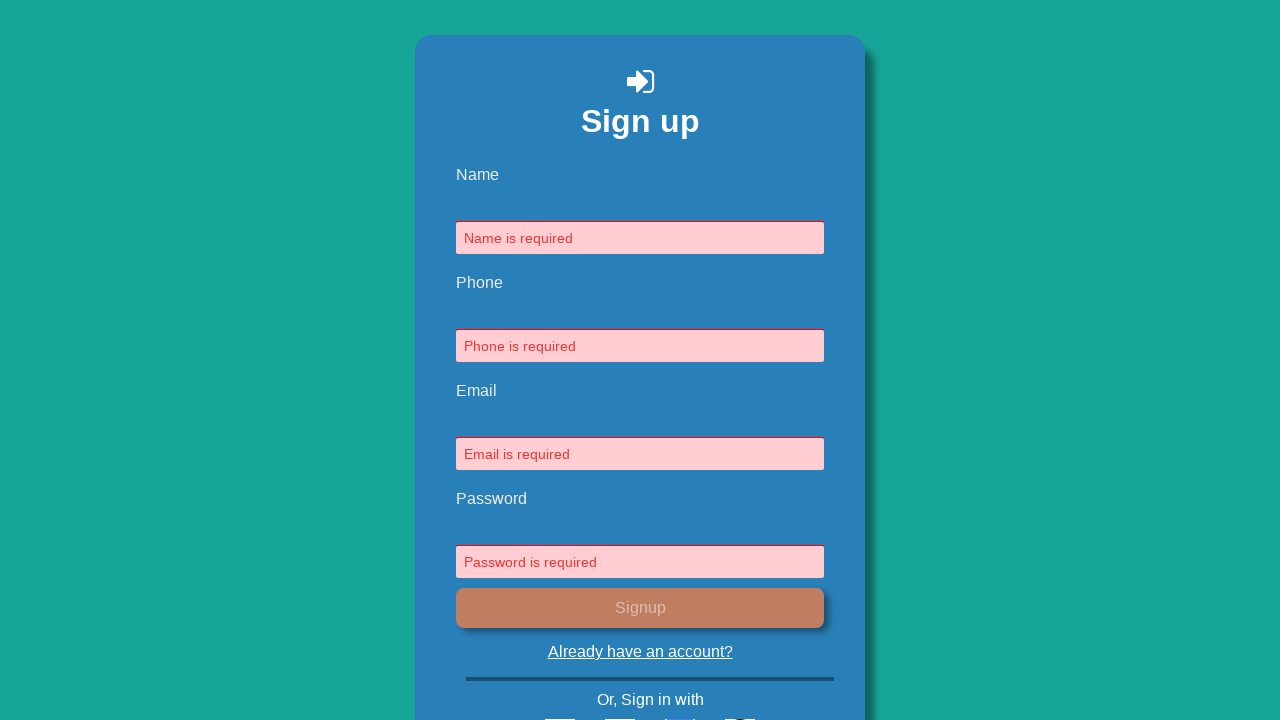

Verified 'Password is required' validation message
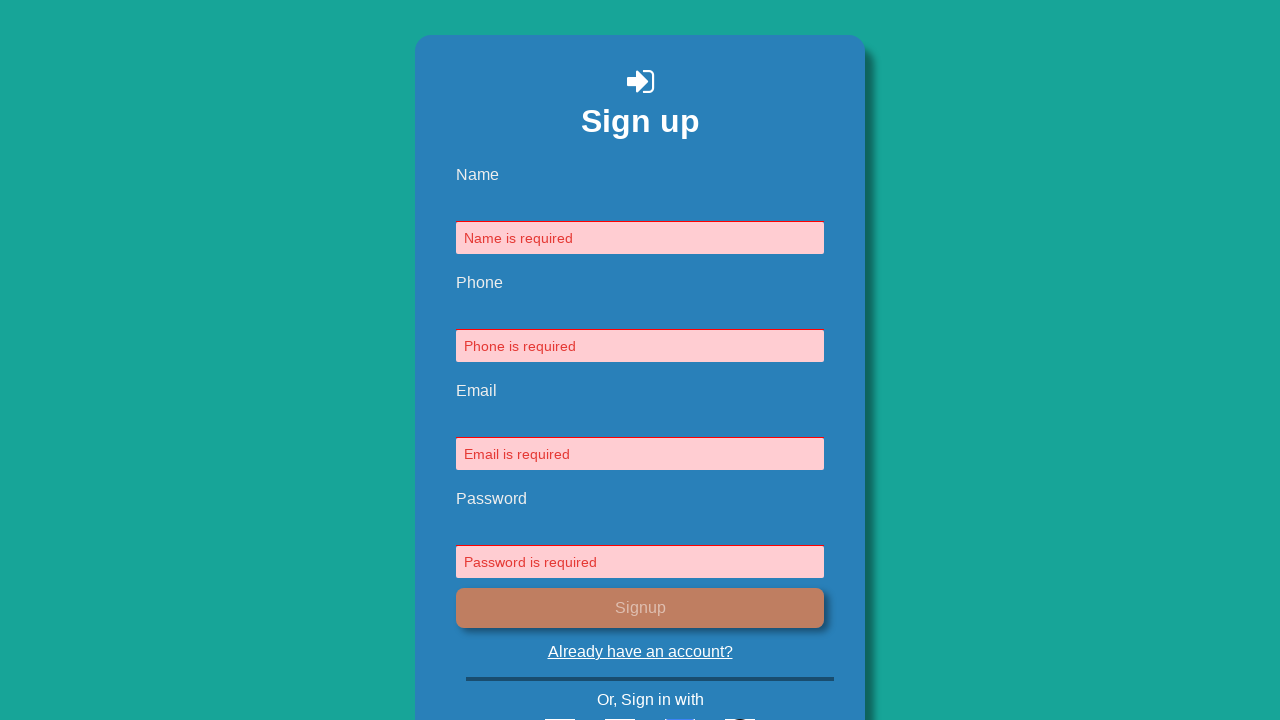

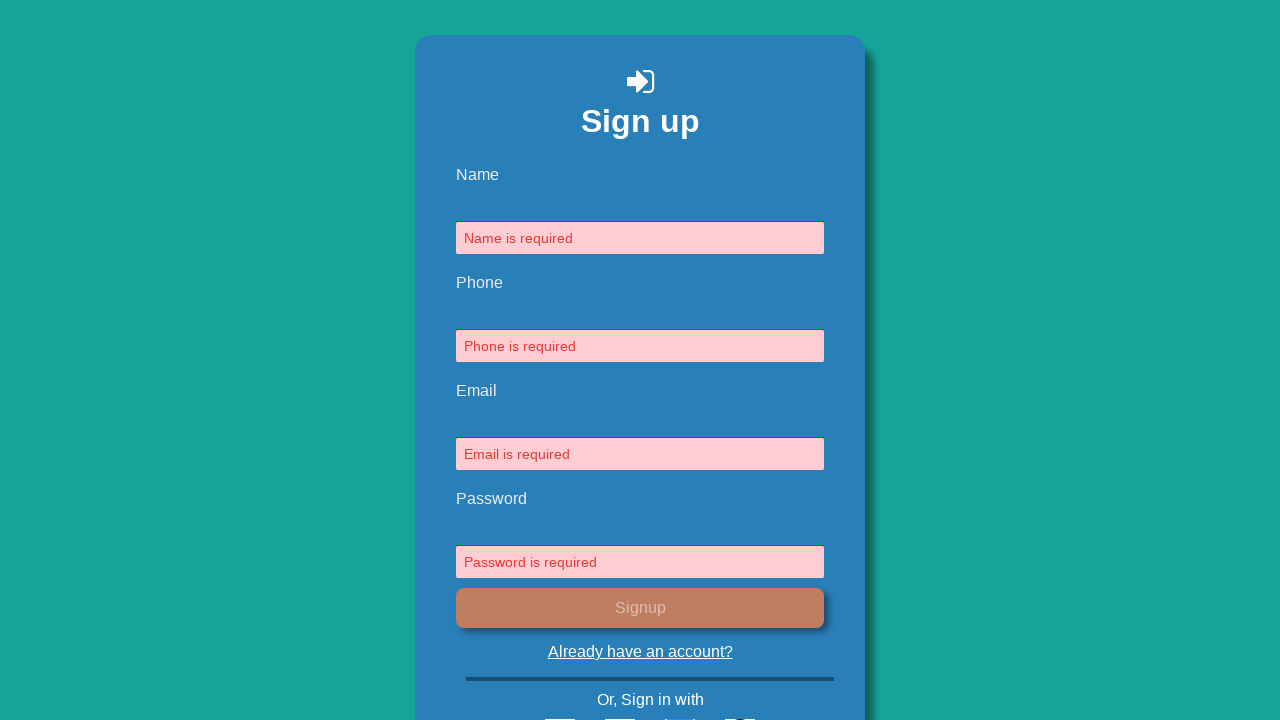